Tests checkbox functionality by navigating to a checkbox demo page and ensuring both checkboxes are selected (clicking each one if it's not already selected)

Starting URL: https://the-internet.herokuapp.com/checkboxes

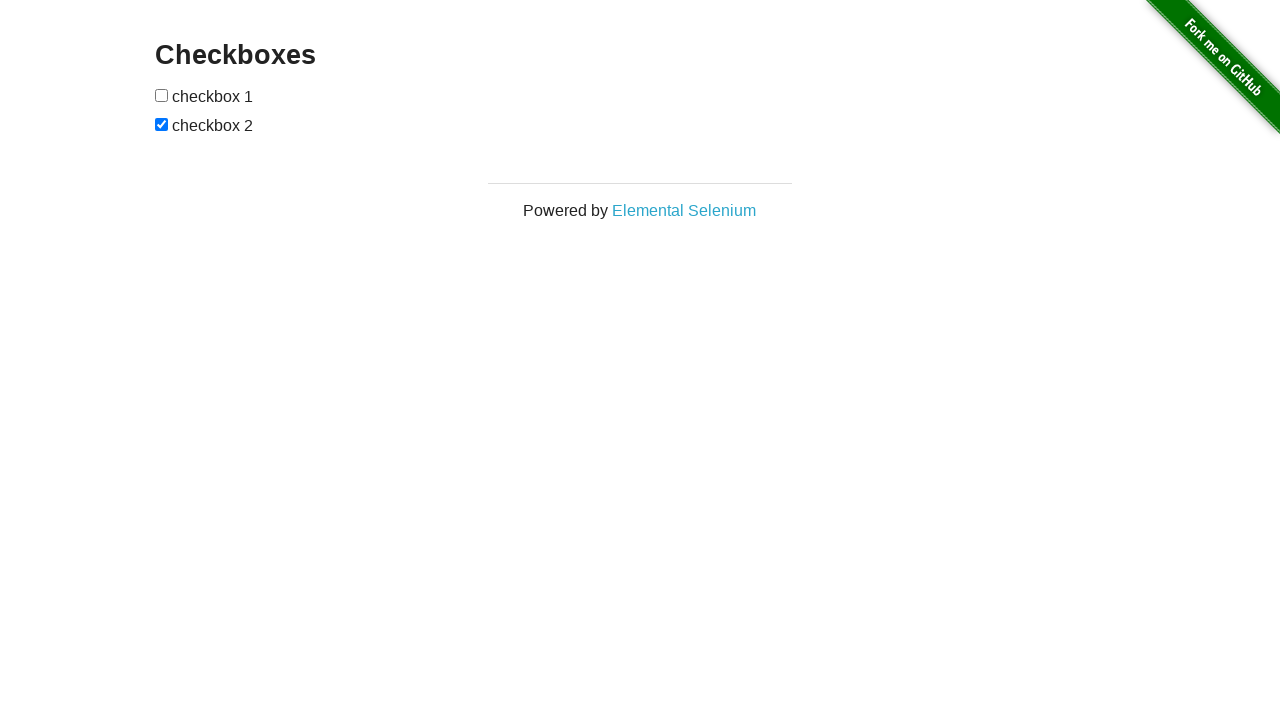

Located first checkbox element
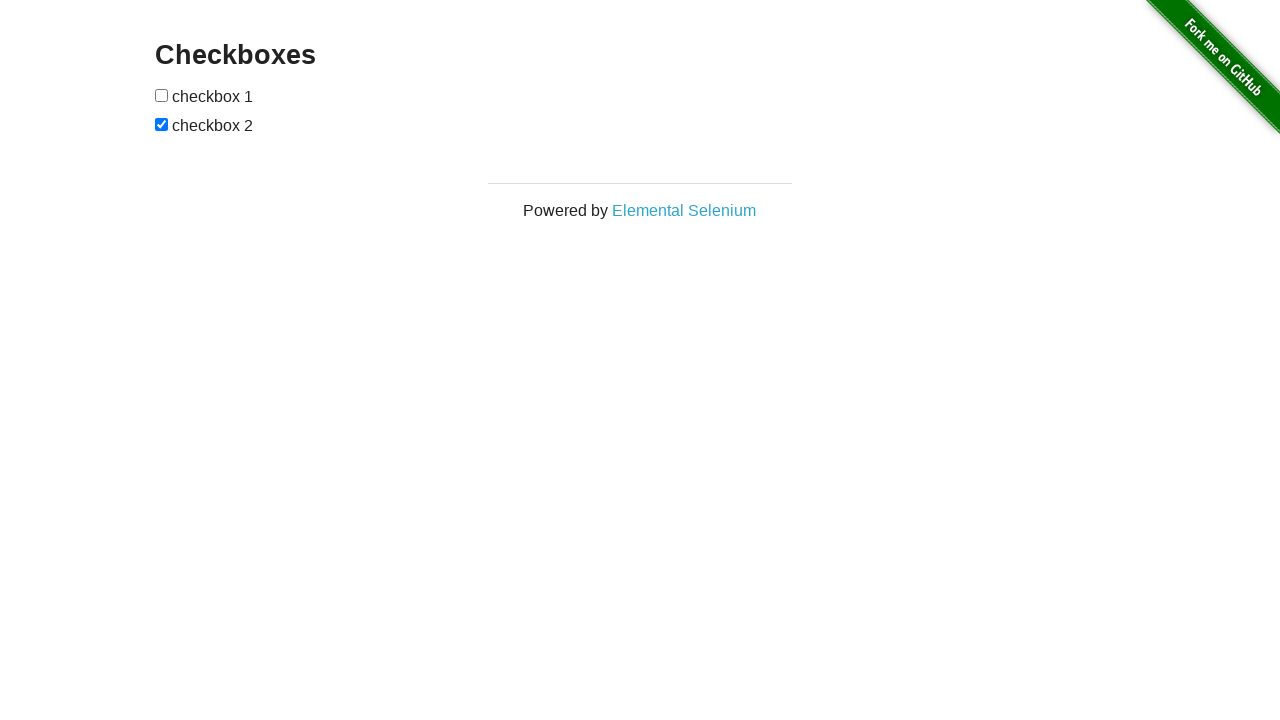

Located second checkbox element
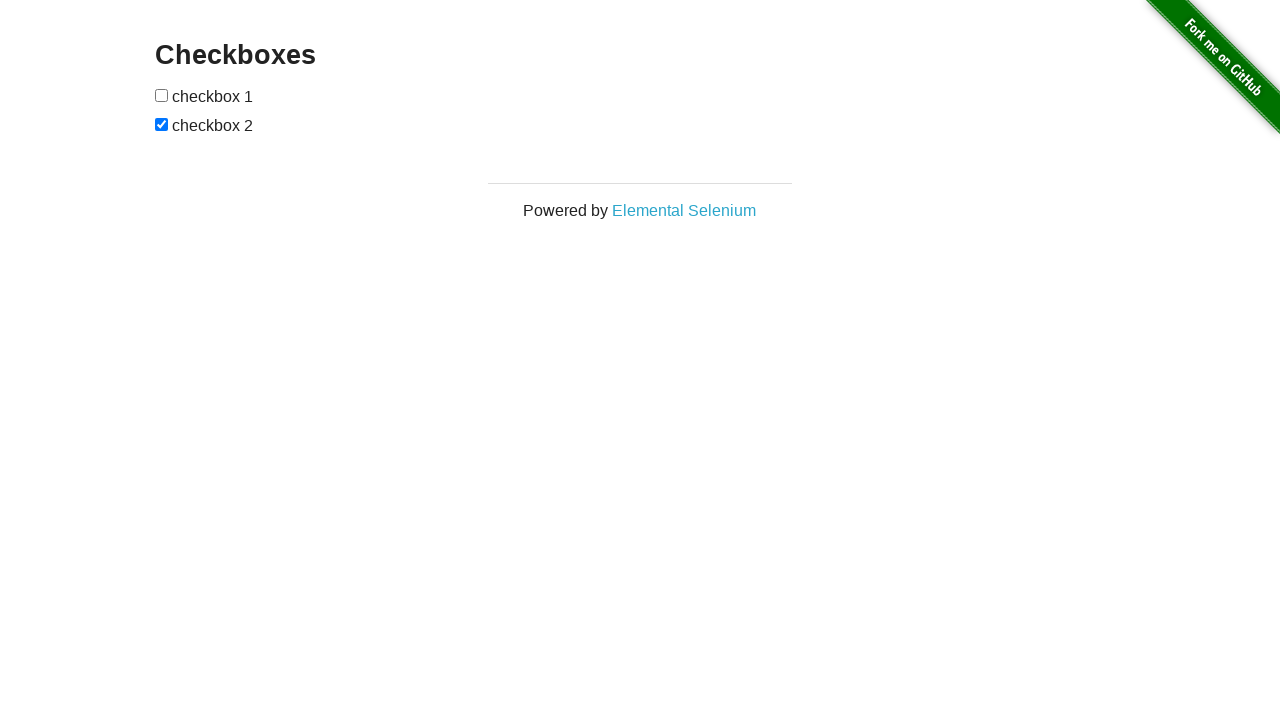

Checked first checkbox status
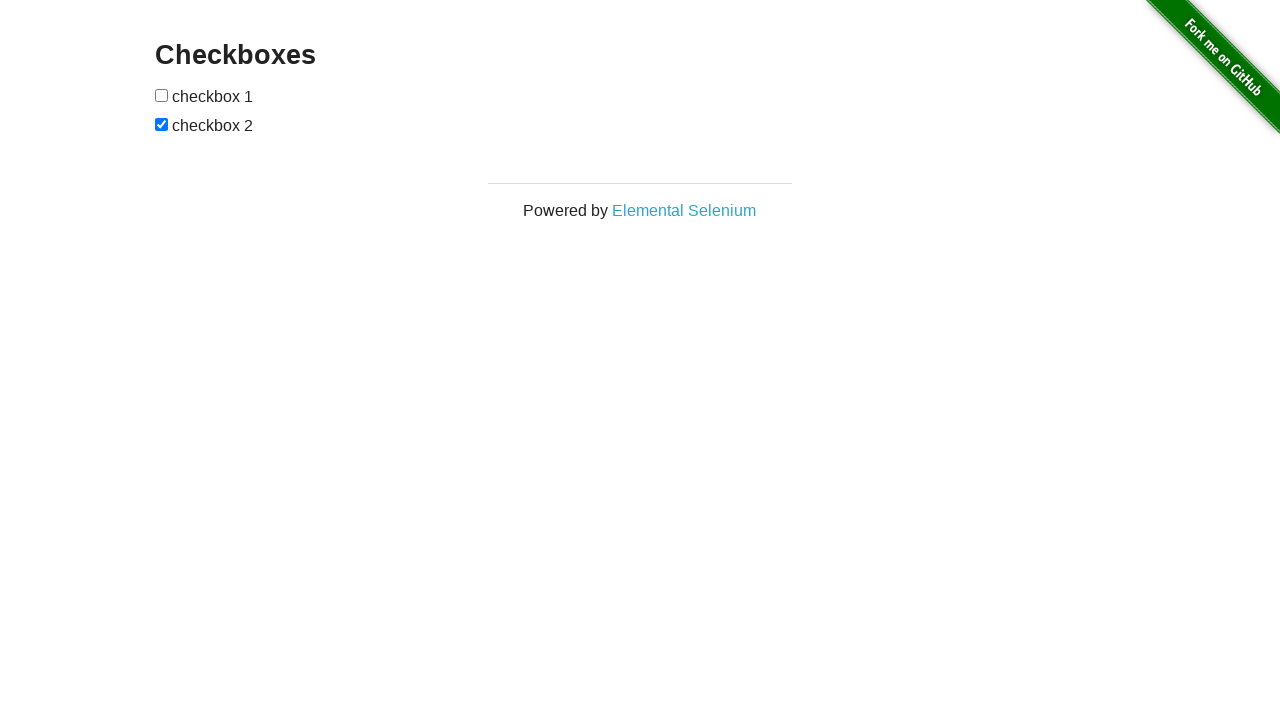

Clicked first checkbox to select it at (162, 95) on input[type='checkbox'] >> nth=0
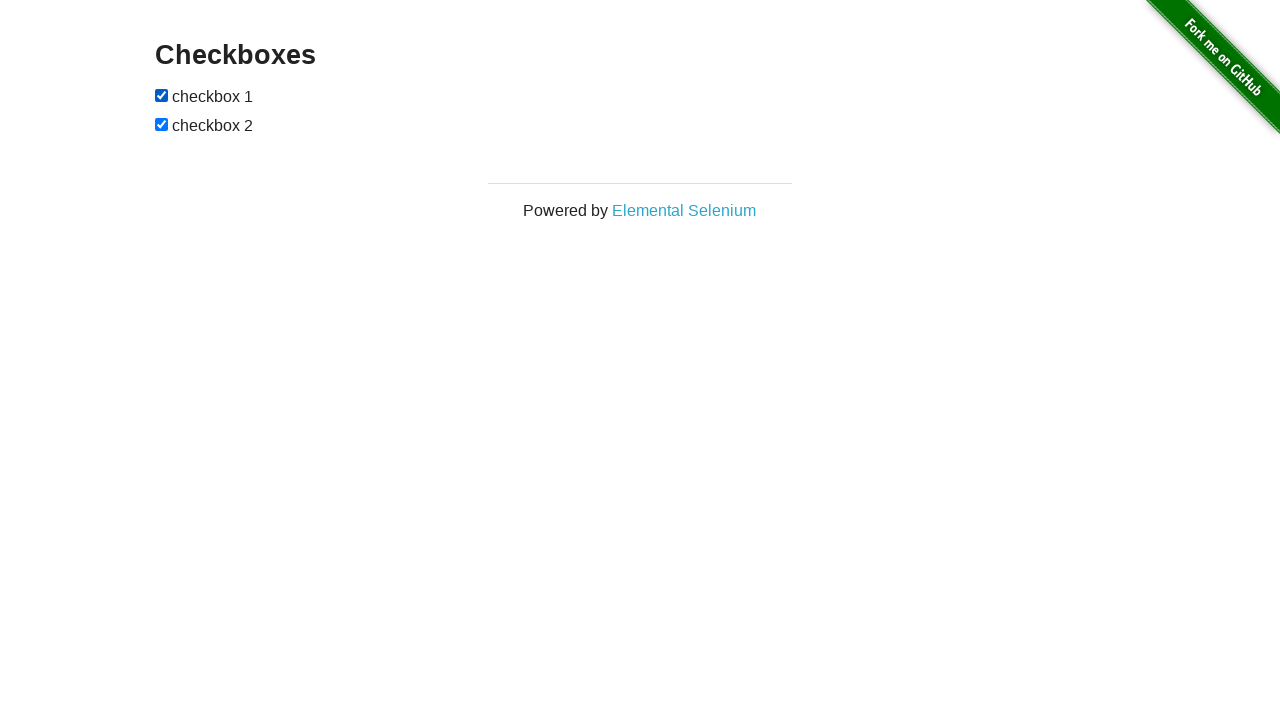

Checked second checkbox status - already selected
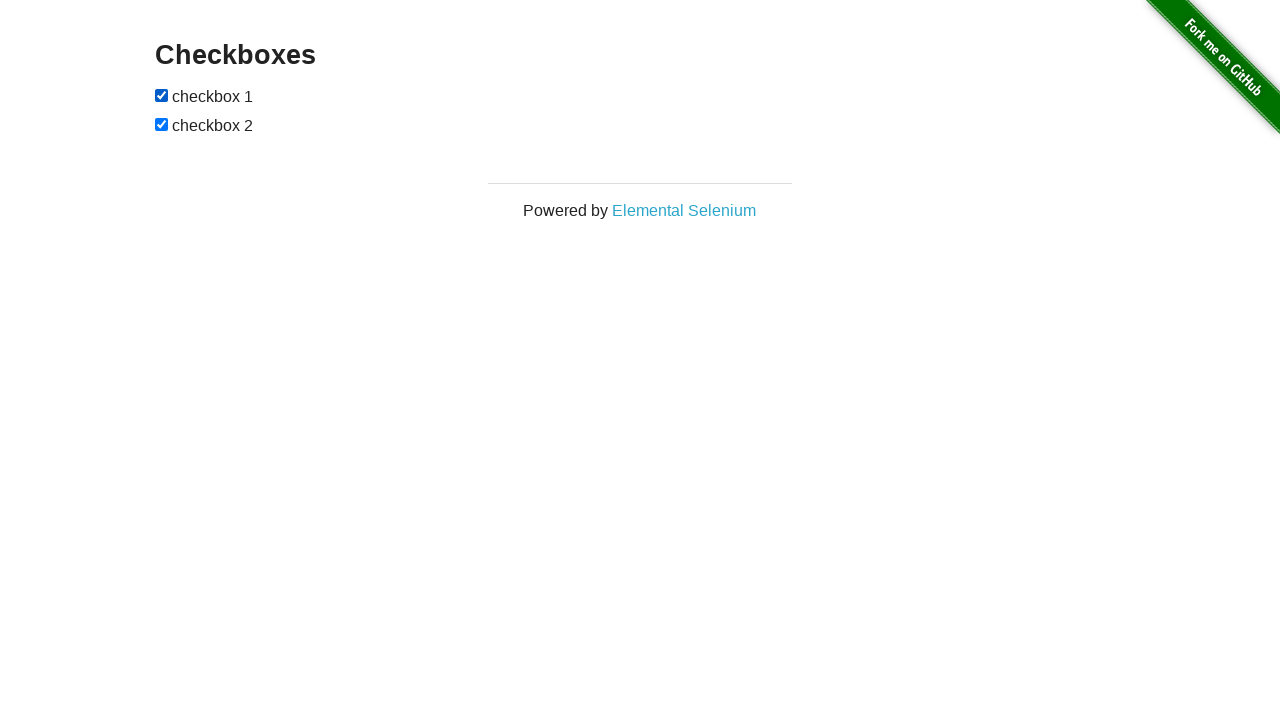

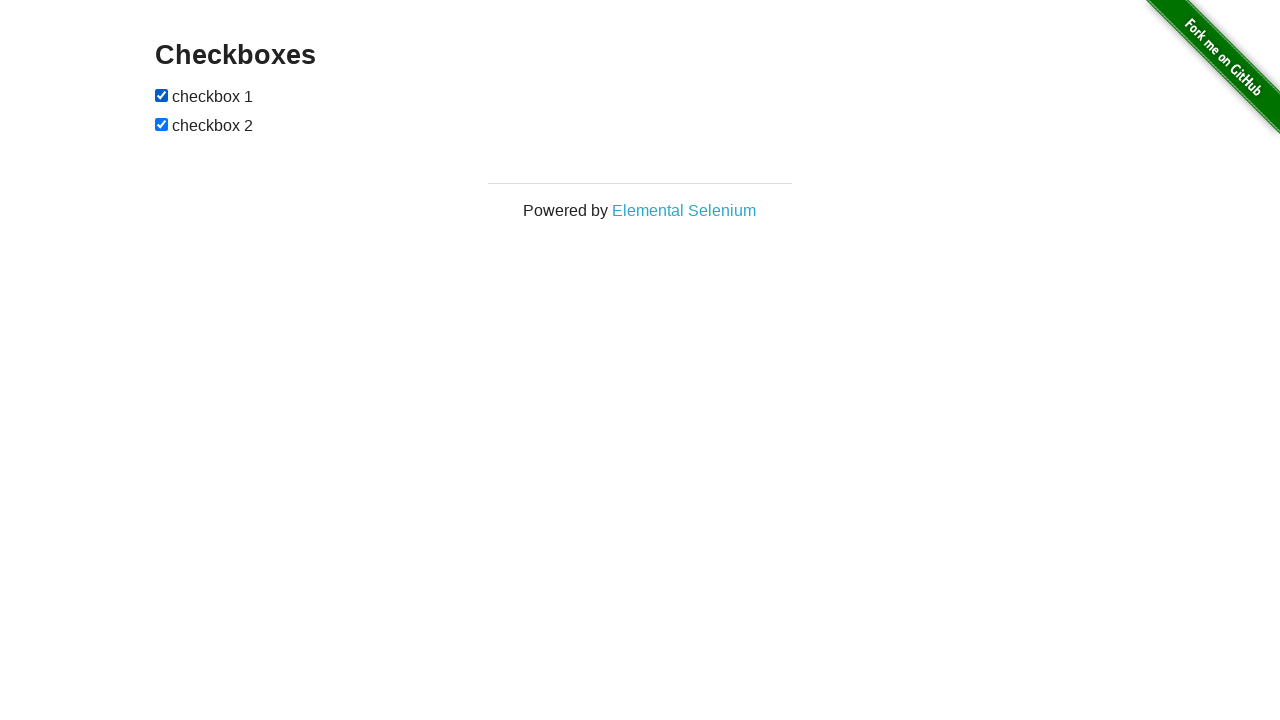